Tests editing a todo item and discarding changes by pressing Escape key

Starting URL: https://todomvc.com/examples/typescript-angular/#/

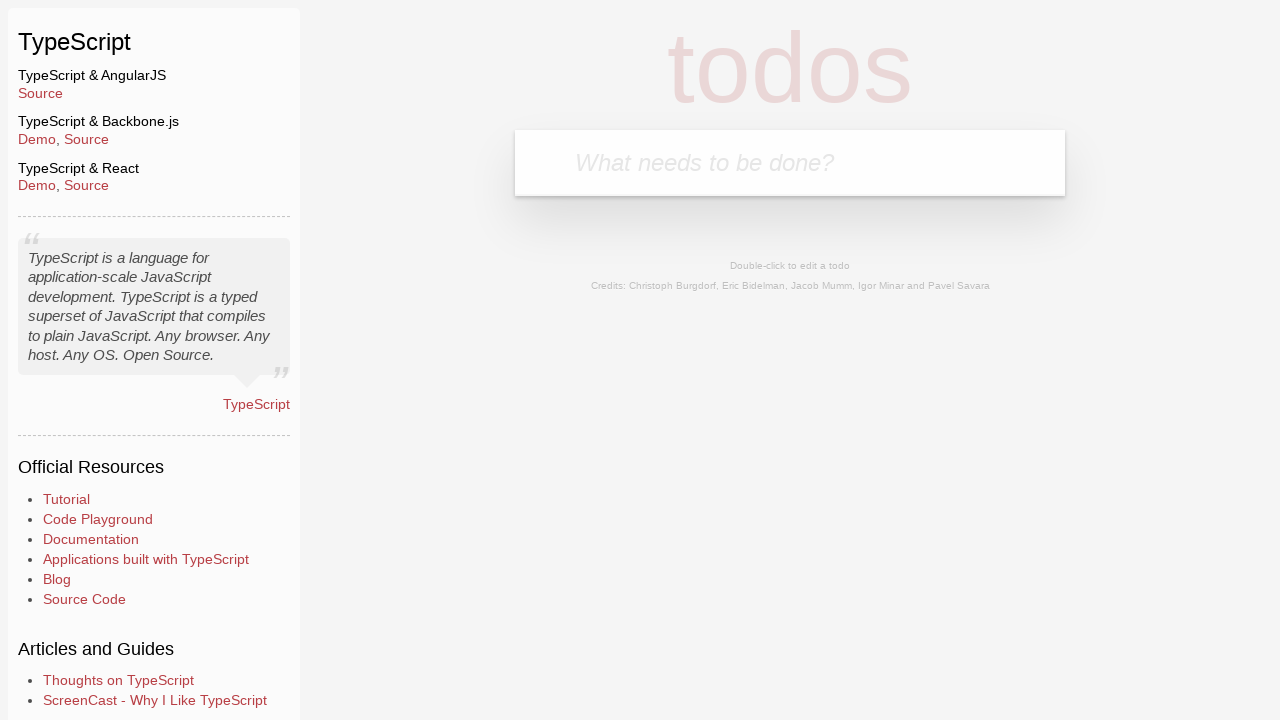

Filled new todo input field with 'Lorem' on .new-todo
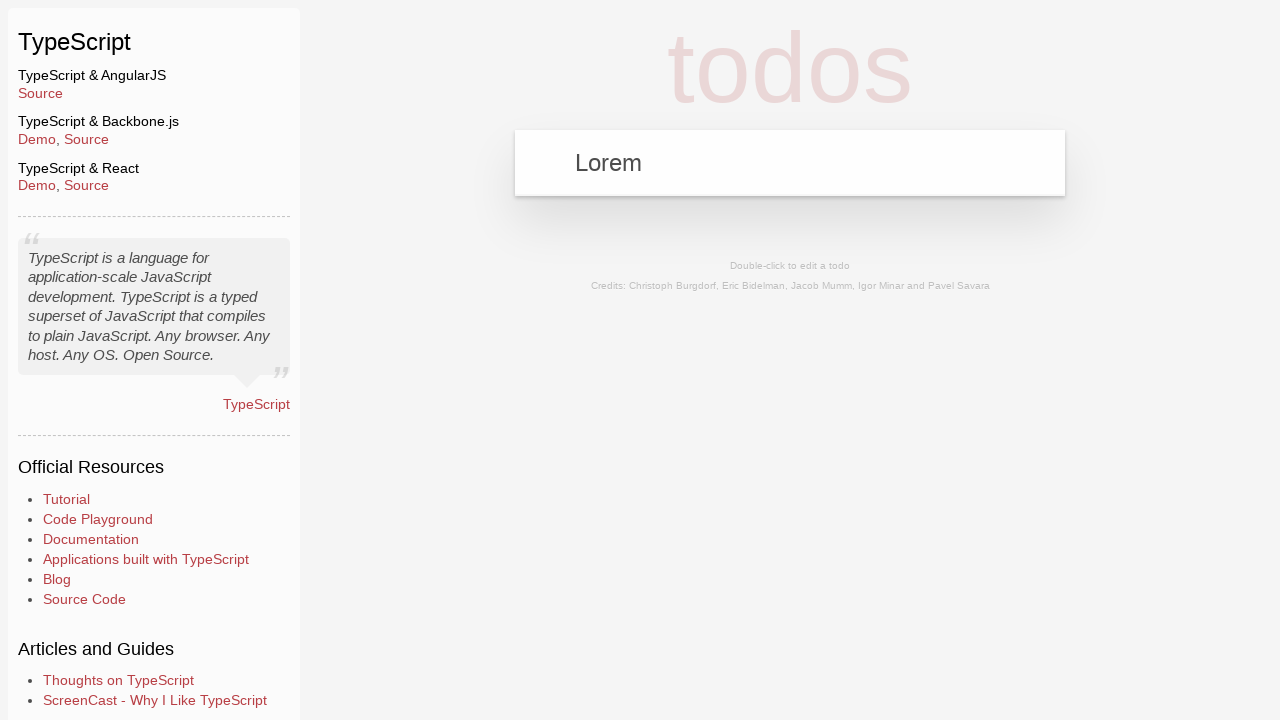

Pressed Enter to add new todo on .new-todo
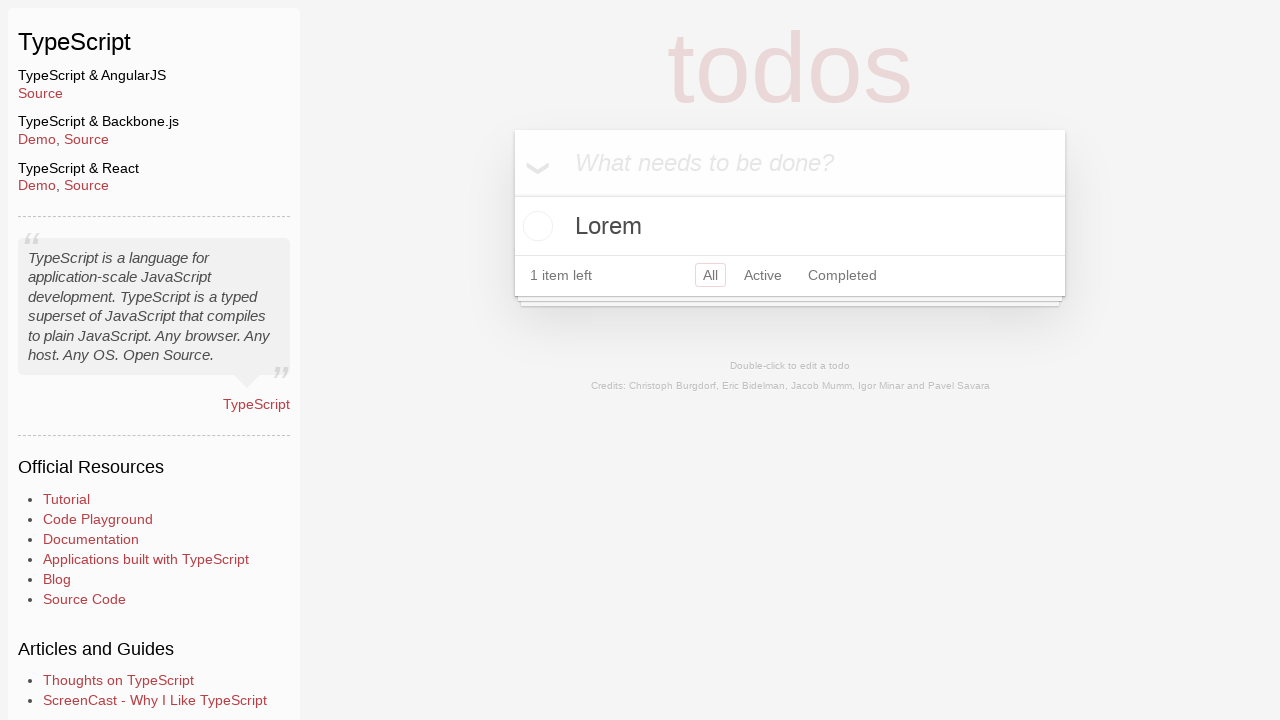

Double-clicked todo item to enter edit mode at (790, 226) on text=Lorem
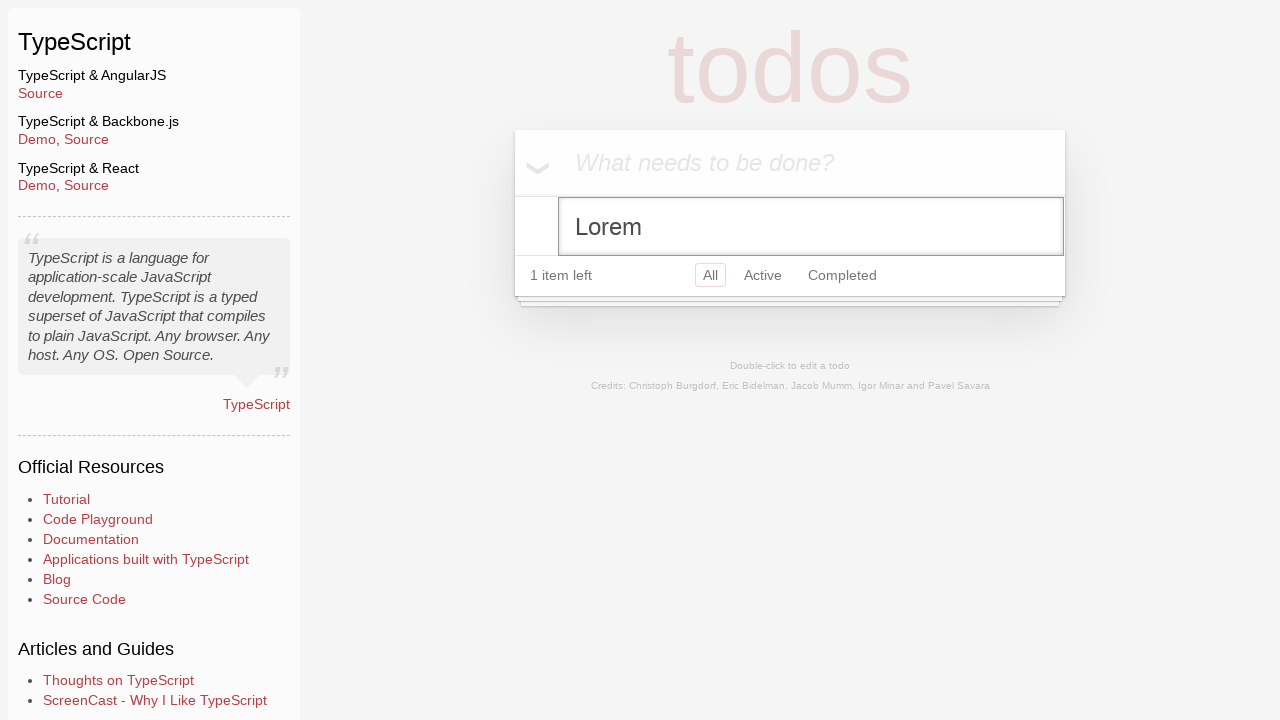

Filled edit field with 'Ipsum' on .todo-list li.editing .edit
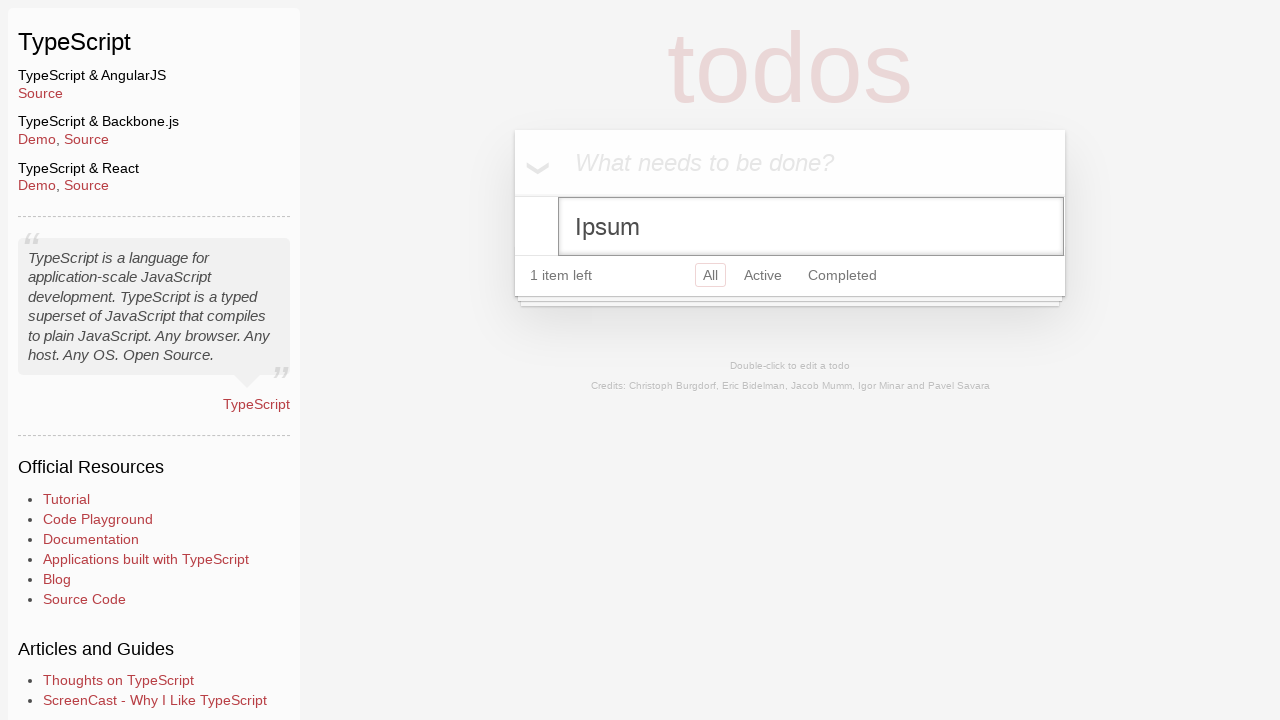

Pressed Escape to discard changes and exit edit mode on .todo-list li.editing .edit
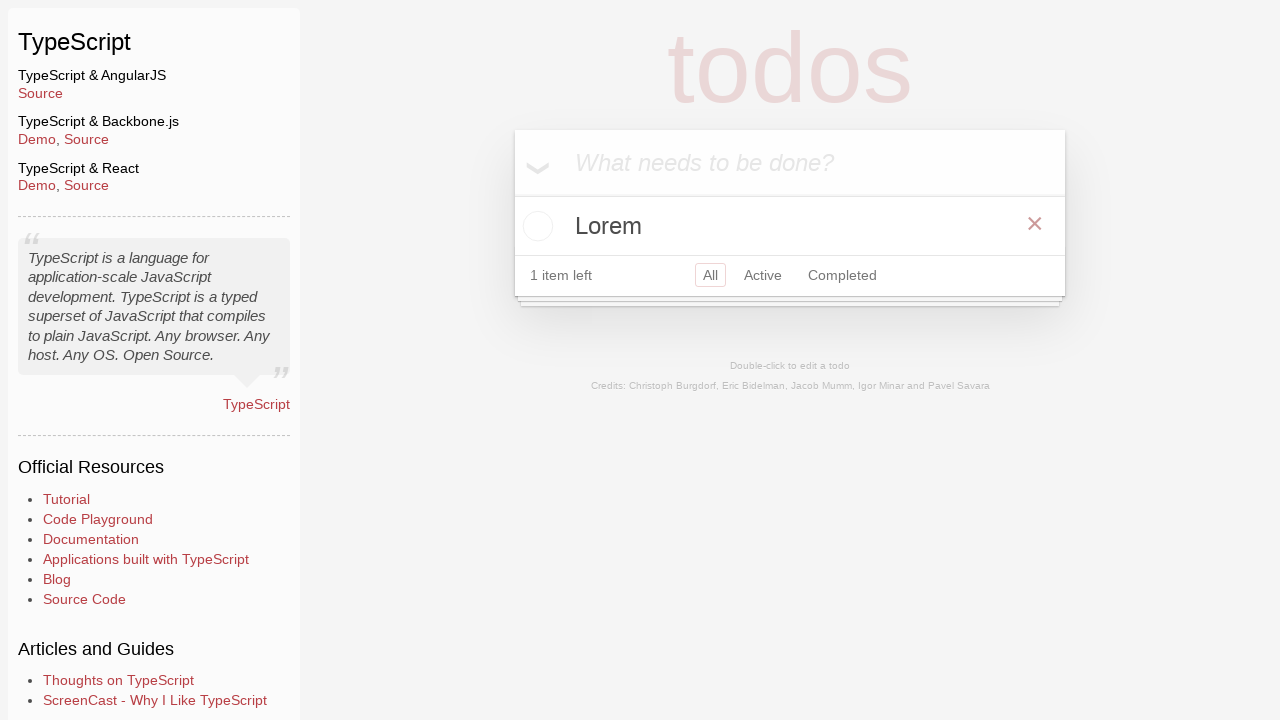

Verified original todo text 'Lorem' is still present
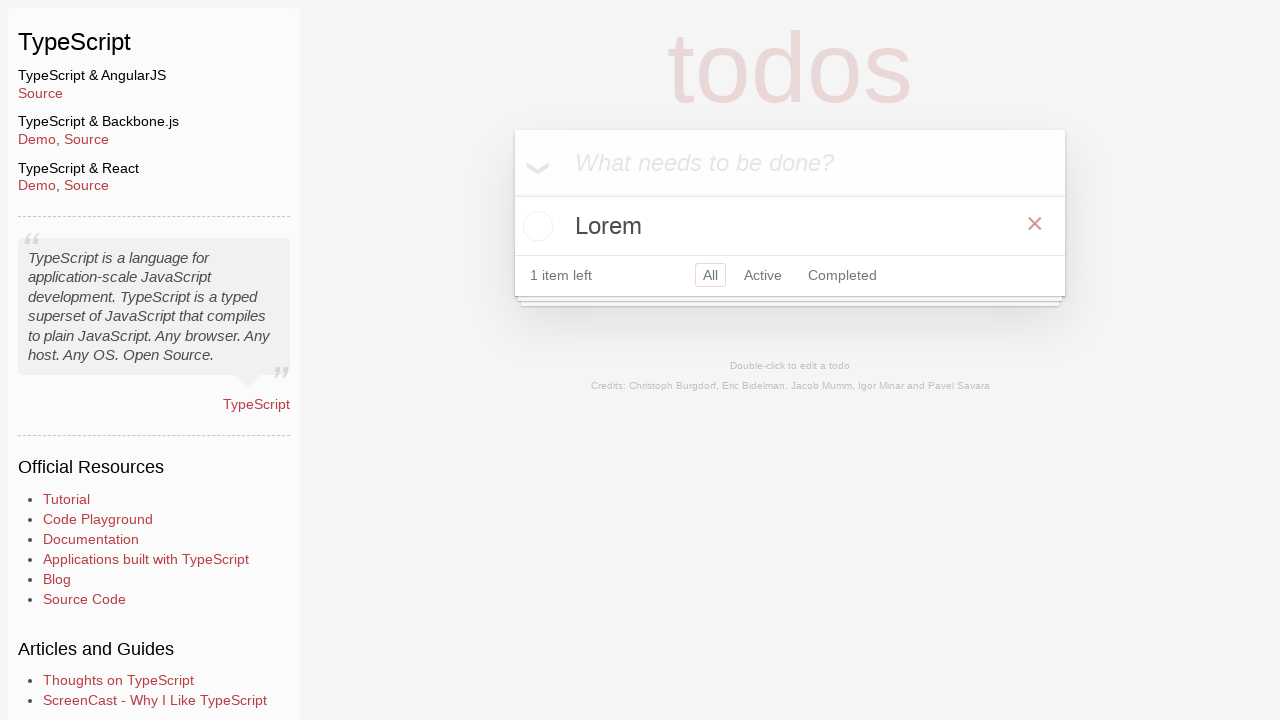

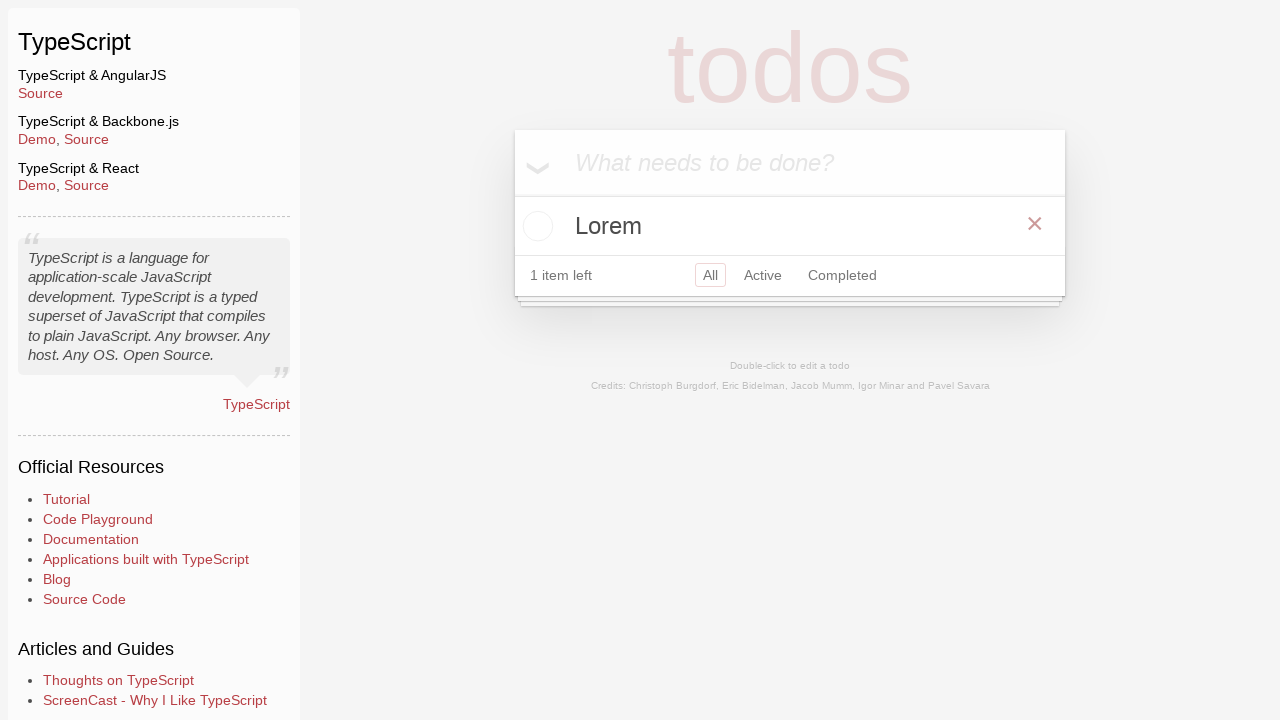